Tests the strat roulette website by selecting a map (dust2), clicking the T (Terrorist) team strat button, and verifying that a strategy title and description are displayed.

Starting URL: https://strat-roulette.github.io

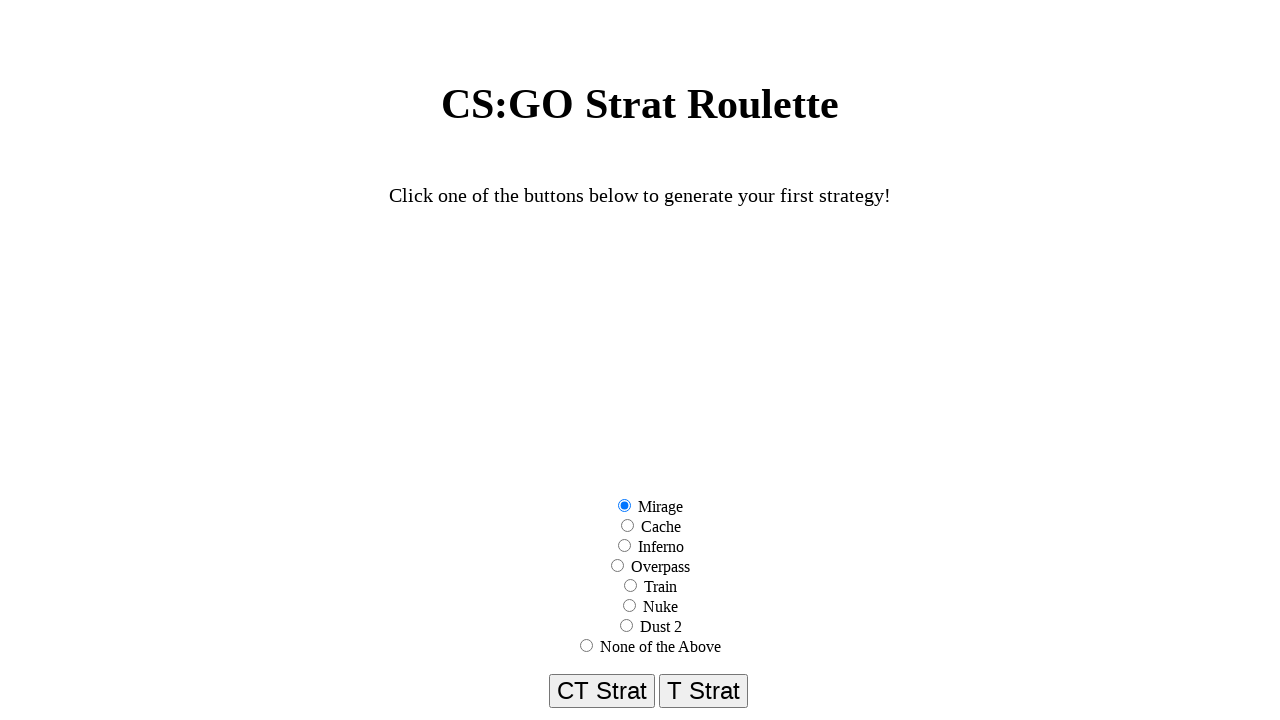

Selected dust2 map option at (626, 626) on input[value='dust2']
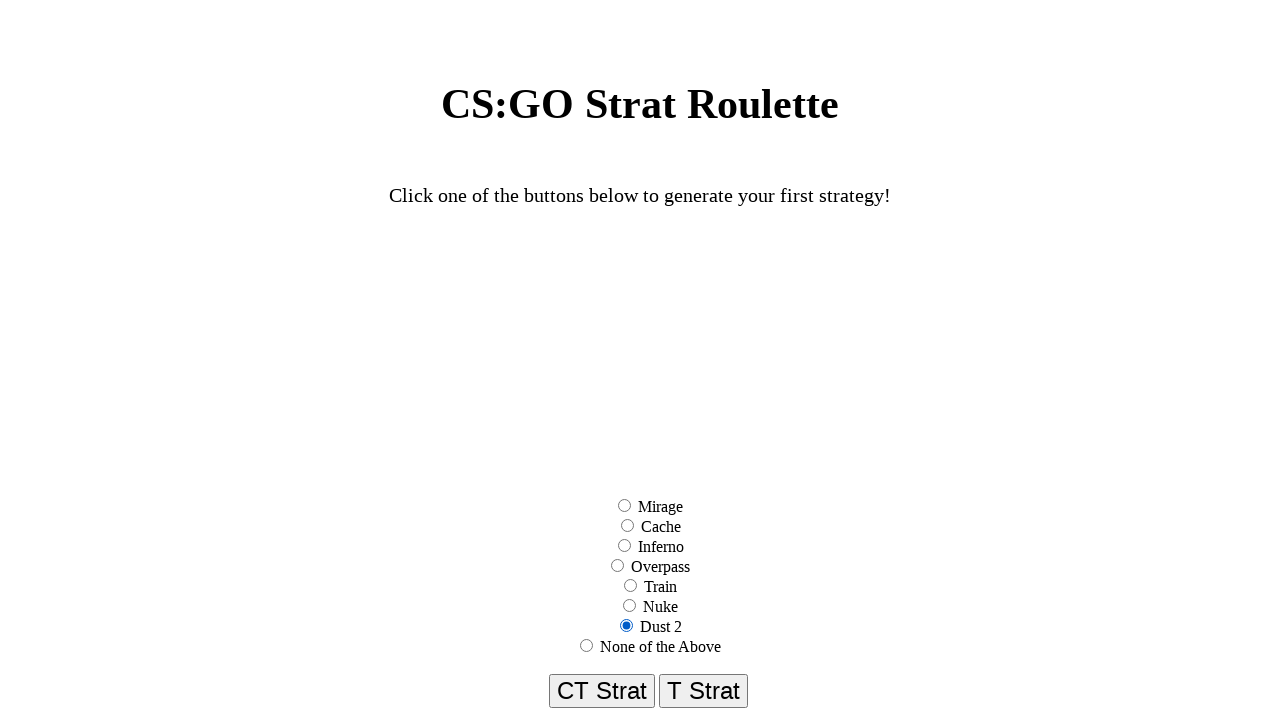

Clicked T (Terrorist) Strat button to generate strategy at (703, 691) on xpath=//button[text()='T Strat']
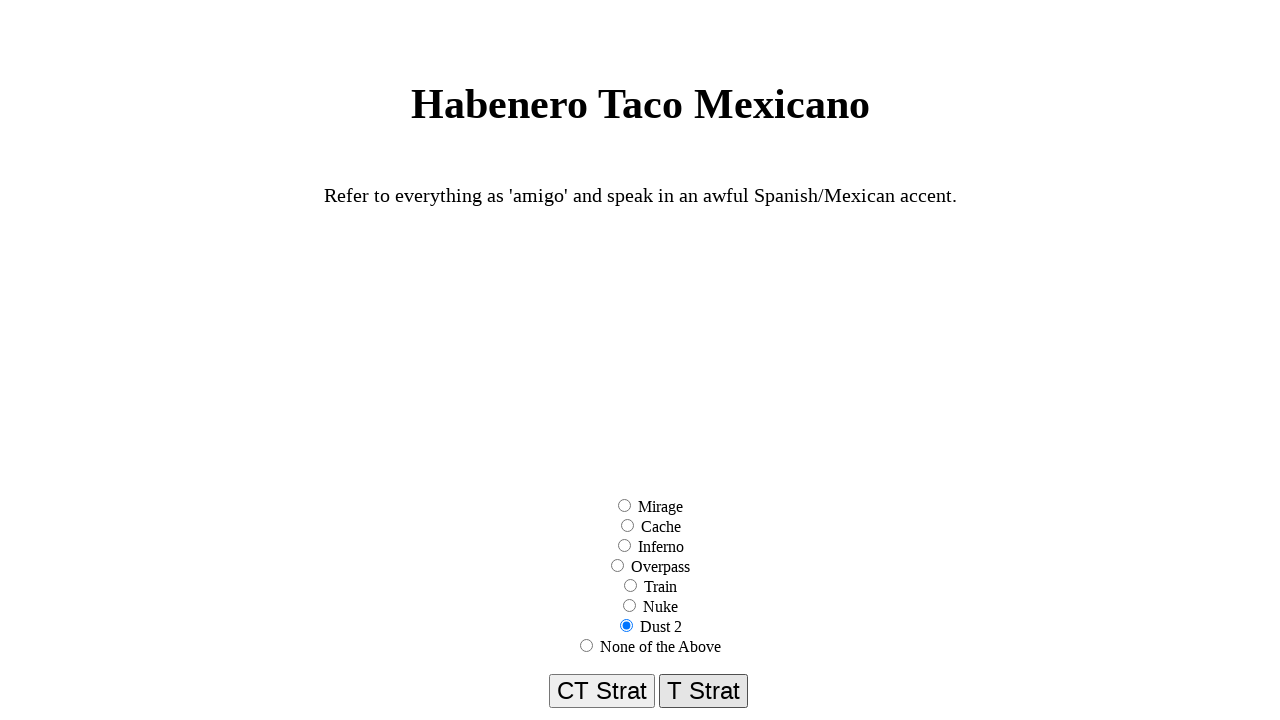

Strategy title element appeared
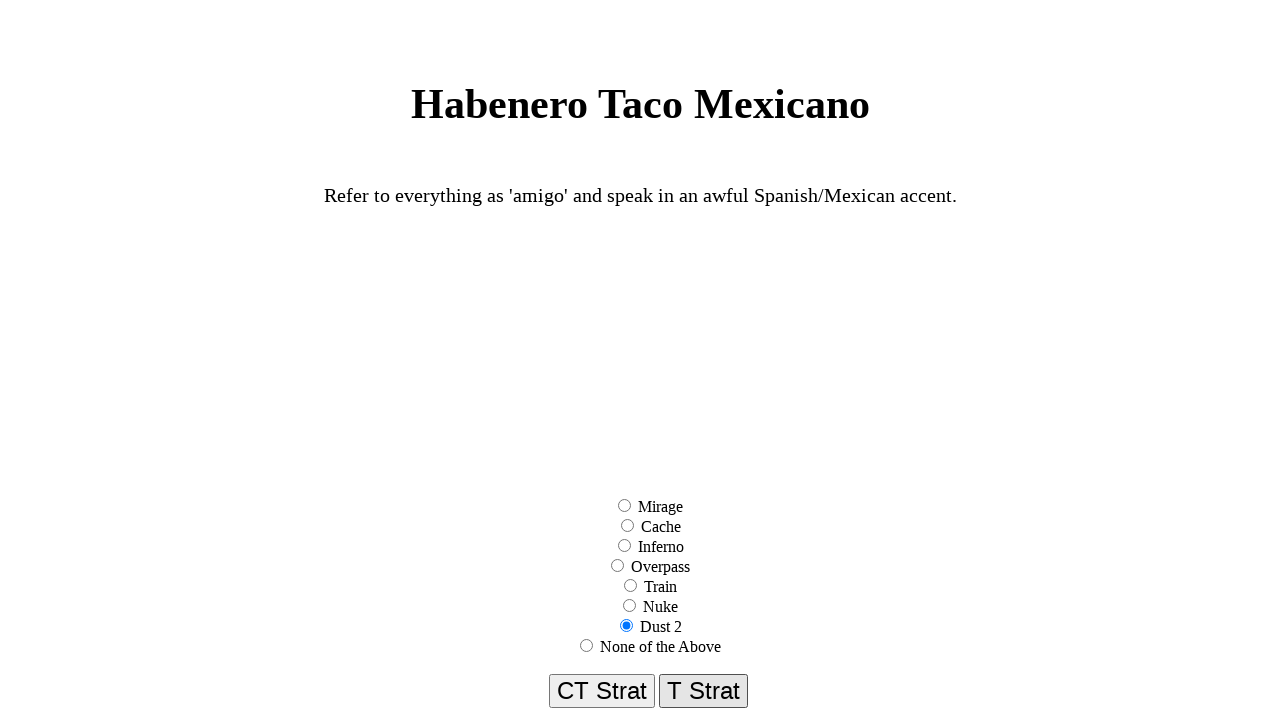

Strategy description element appeared
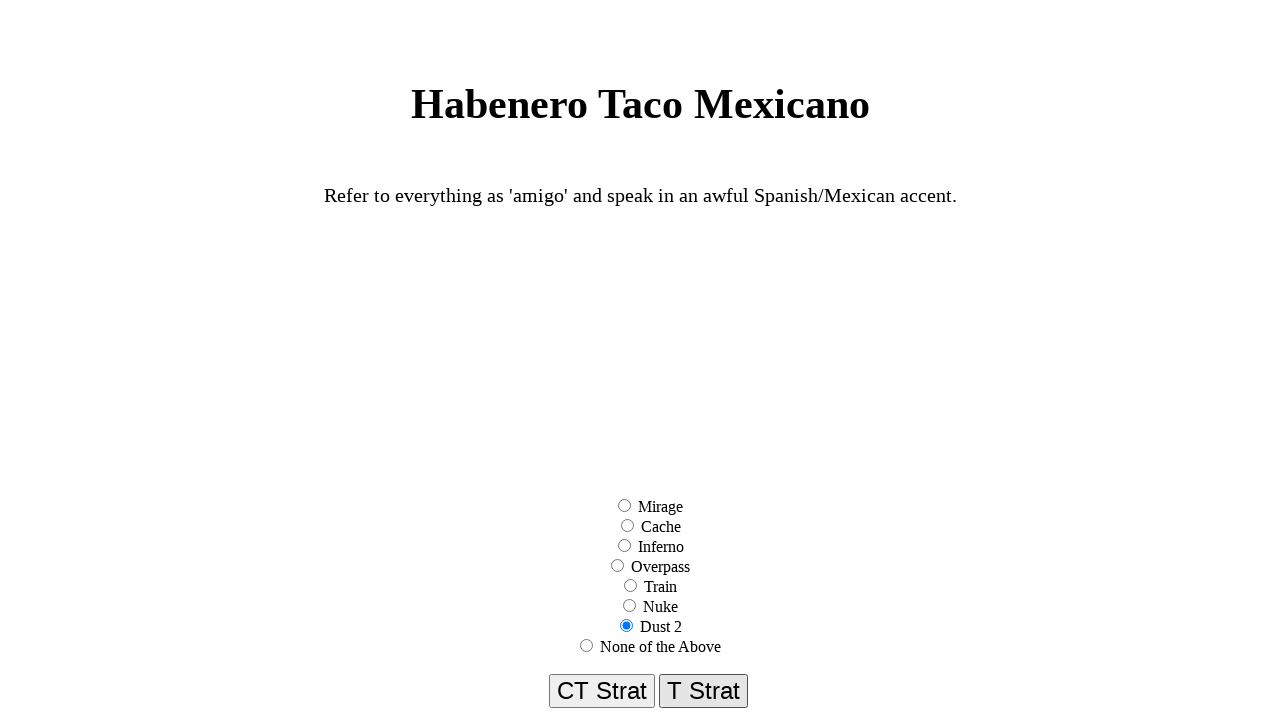

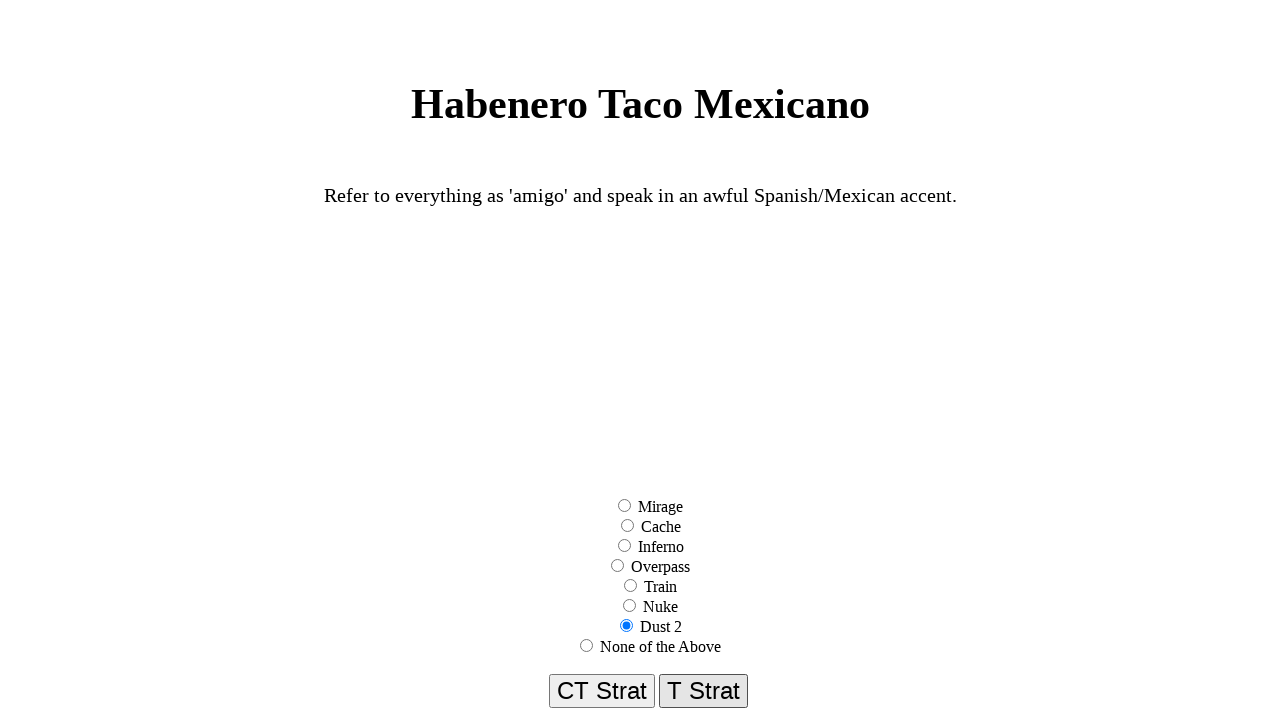